Tests selecting a skill from dropdown by value attribute

Starting URL: https://demo.automationtesting.in/Register.html

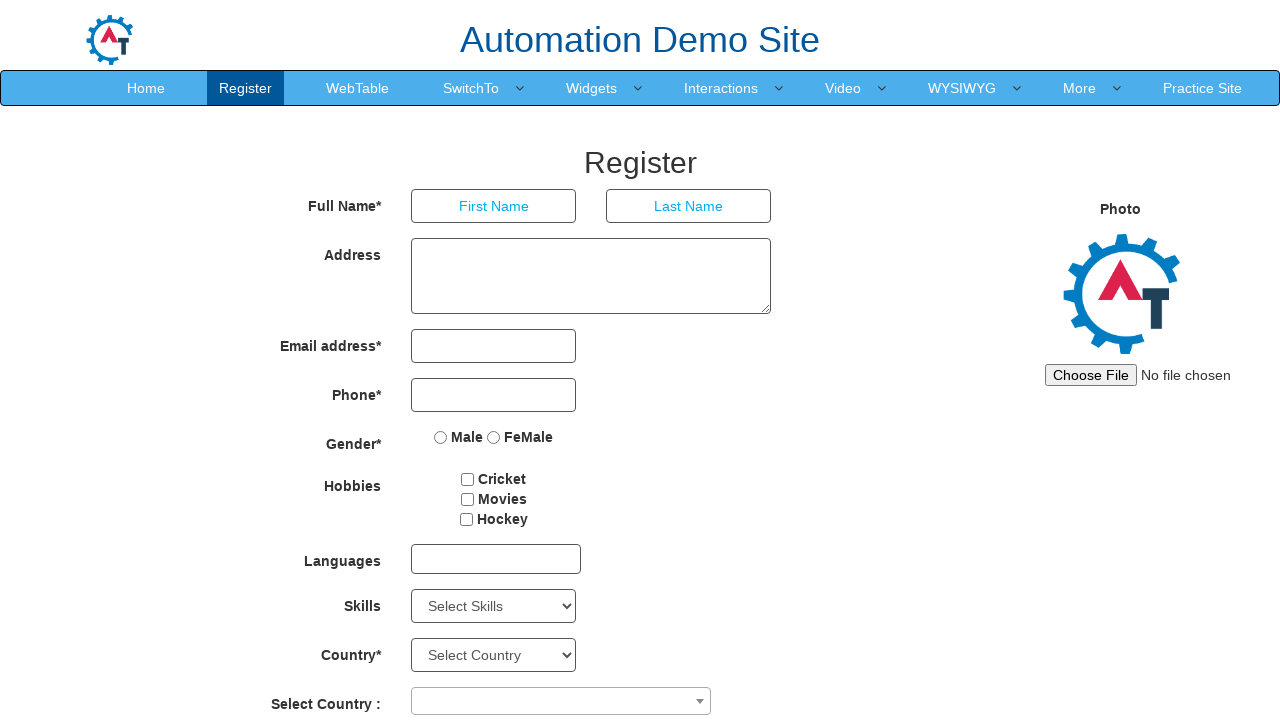

Selected 'Adobe InDesign' from Skills dropdown by value attribute on #Skills
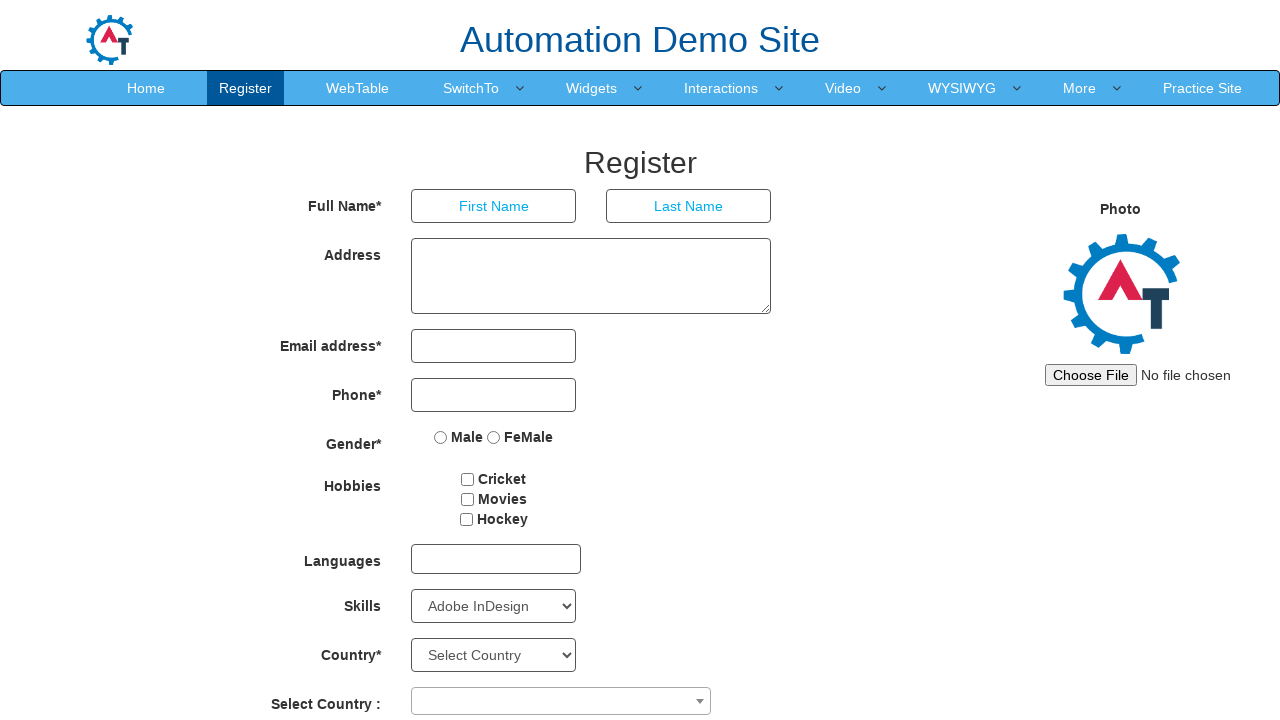

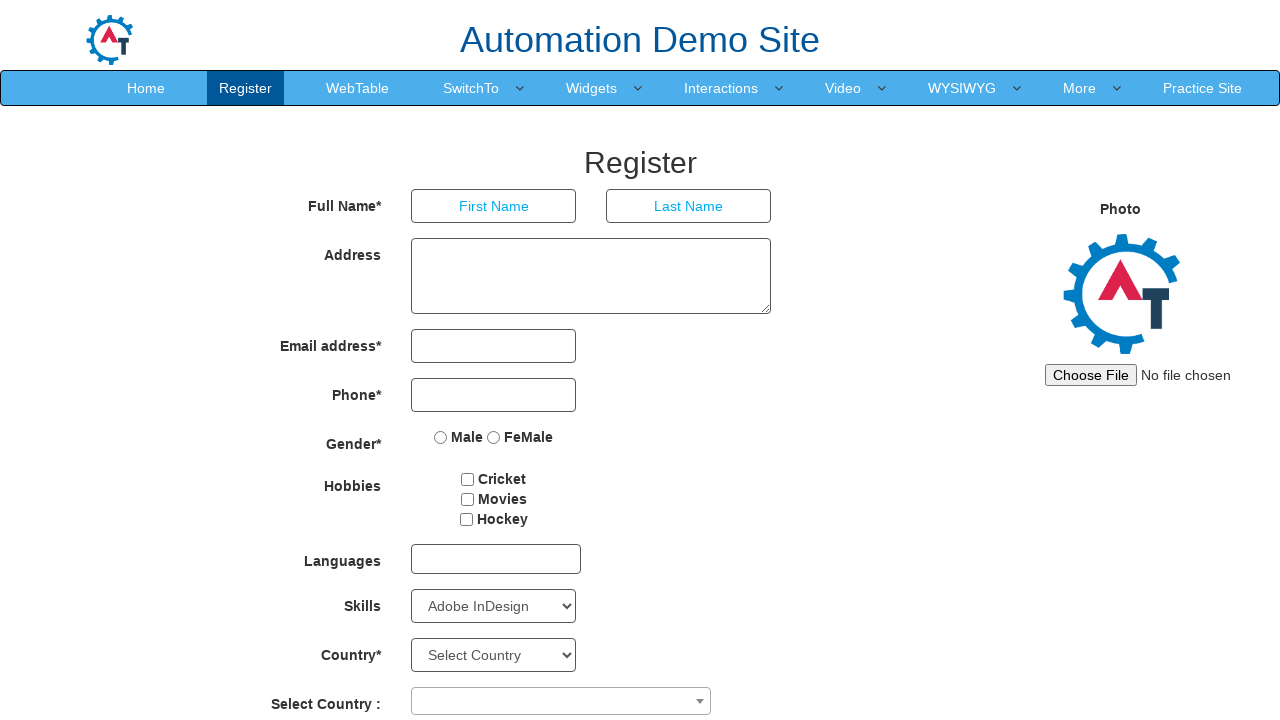